Navigates to the first product detail page and validates all product information elements are visible including image, name, category, price, availability, condition, brand, quantity field, and add to cart button

Starting URL: https://www.automationexercise.com/products

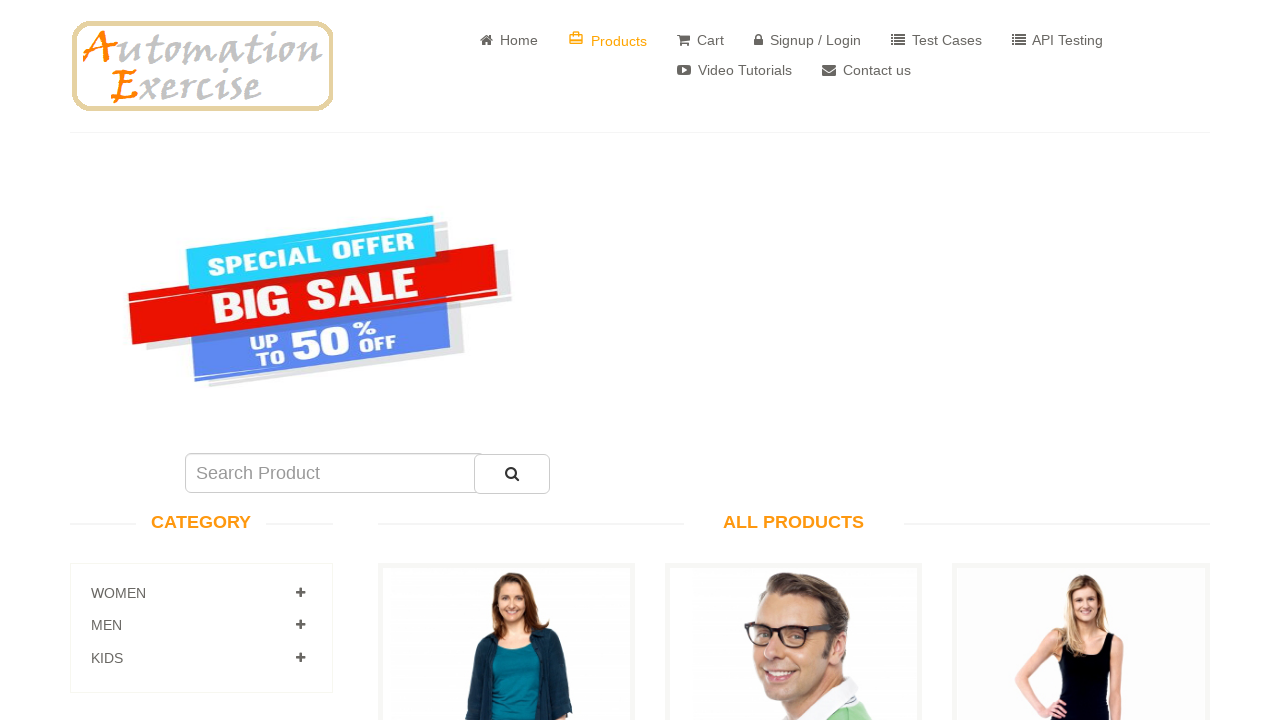

Clicked View Product link on first product at (506, 361) on .product-image-wrapper >> nth=0 >> internal:role=link[name="View Product"i]
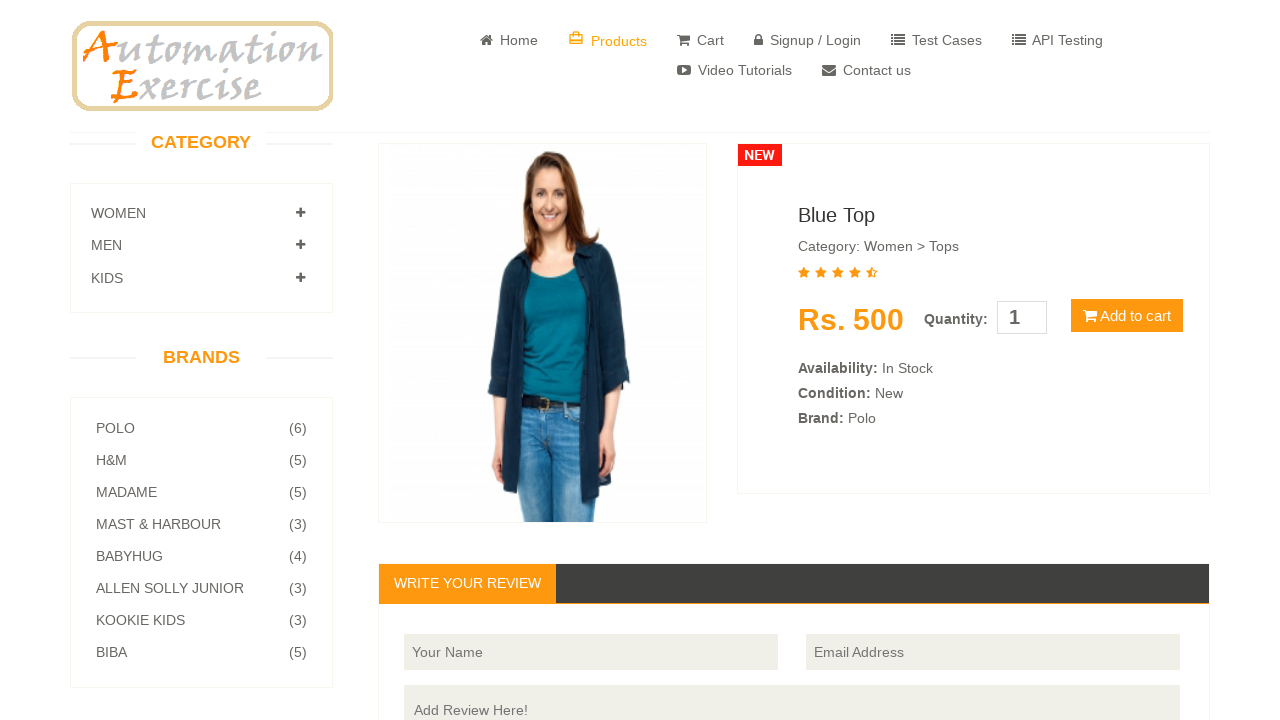

Located product details section
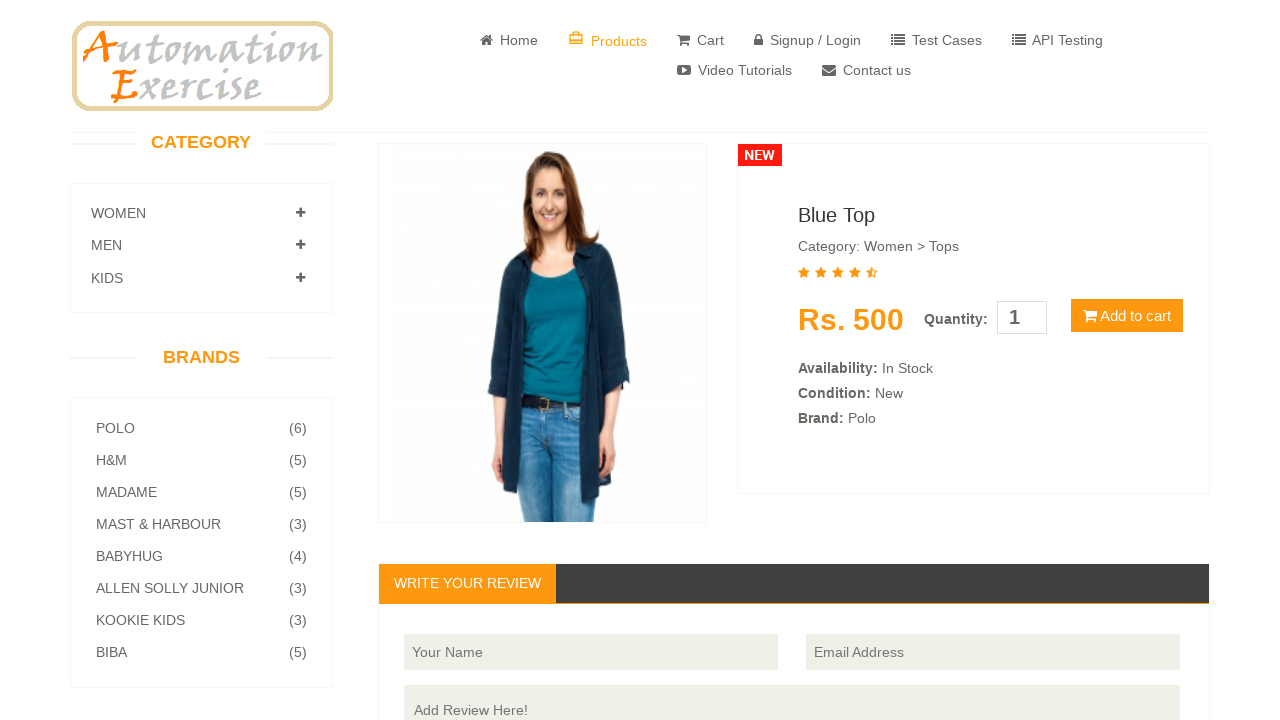

Verified product image is visible
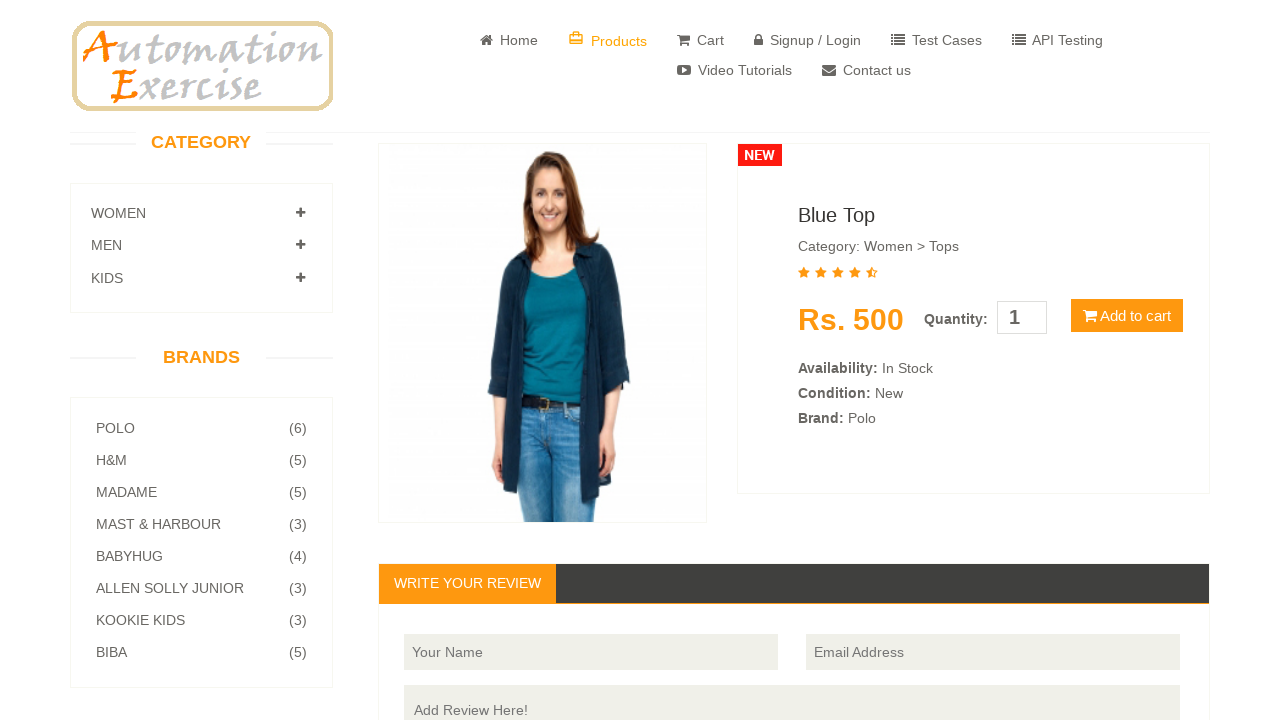

Verified product name is visible
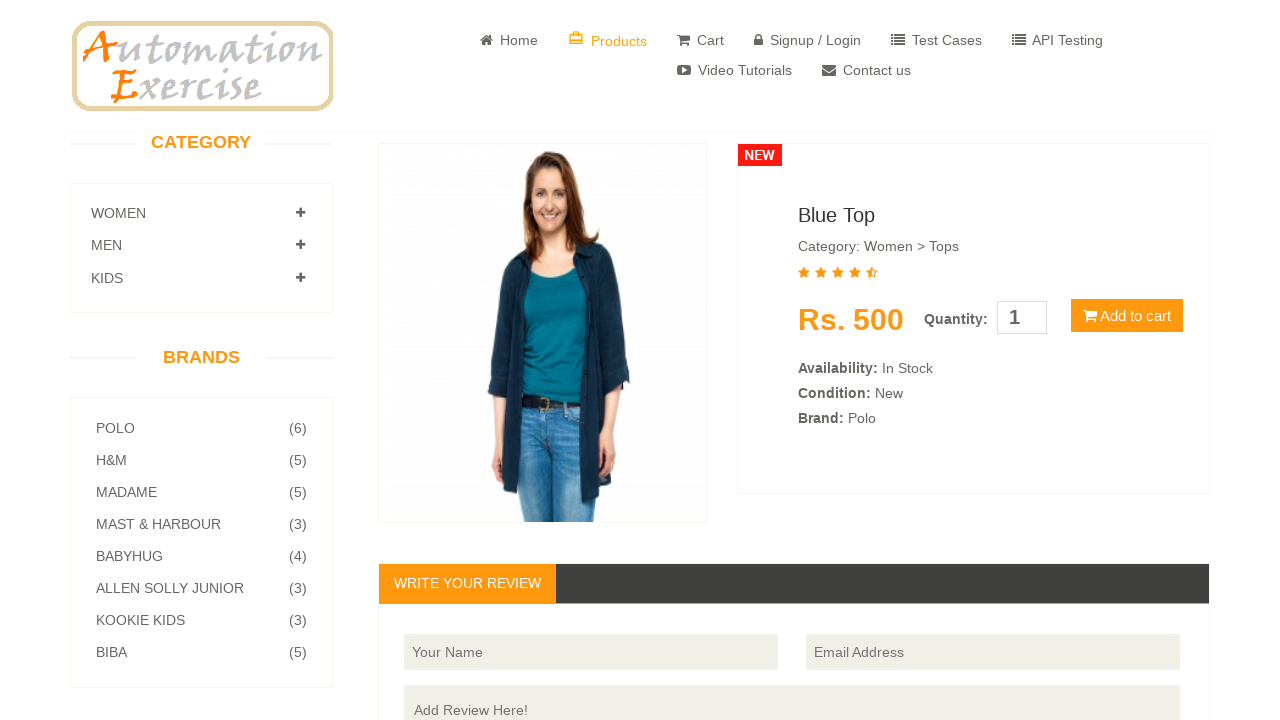

Verified product category is visible
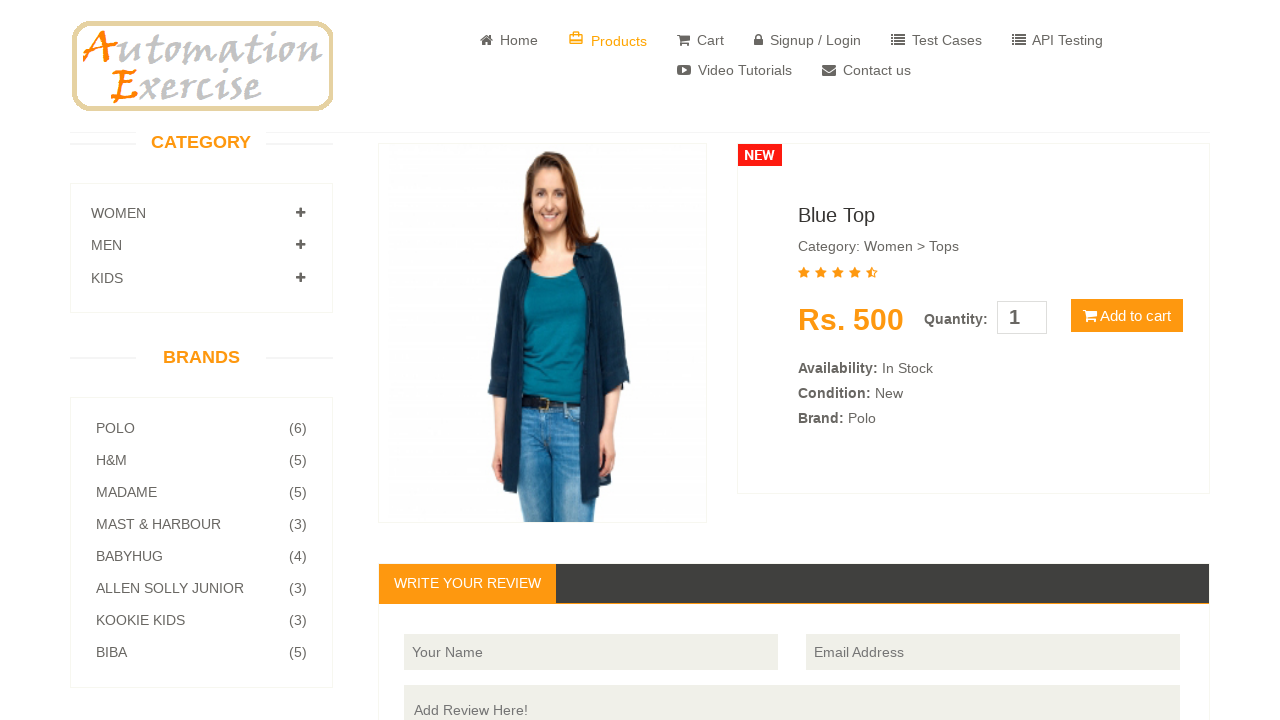

Verified product price is visible
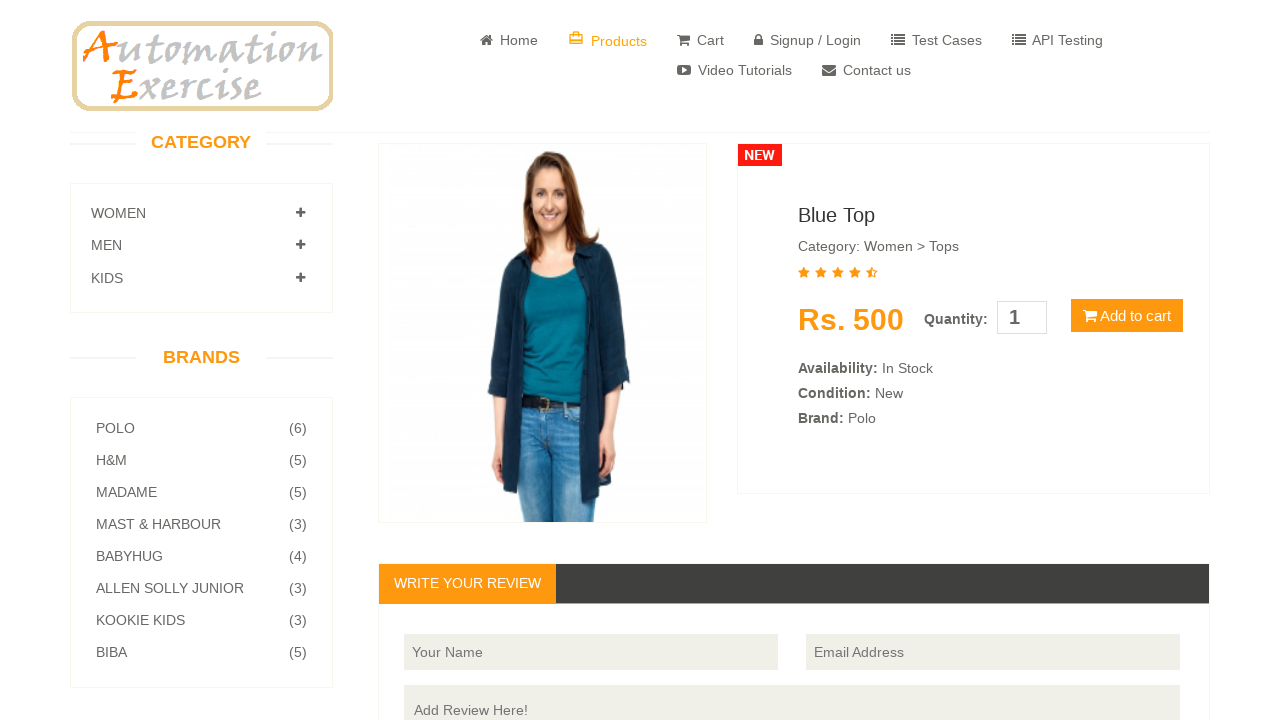

Verified availability information is visible
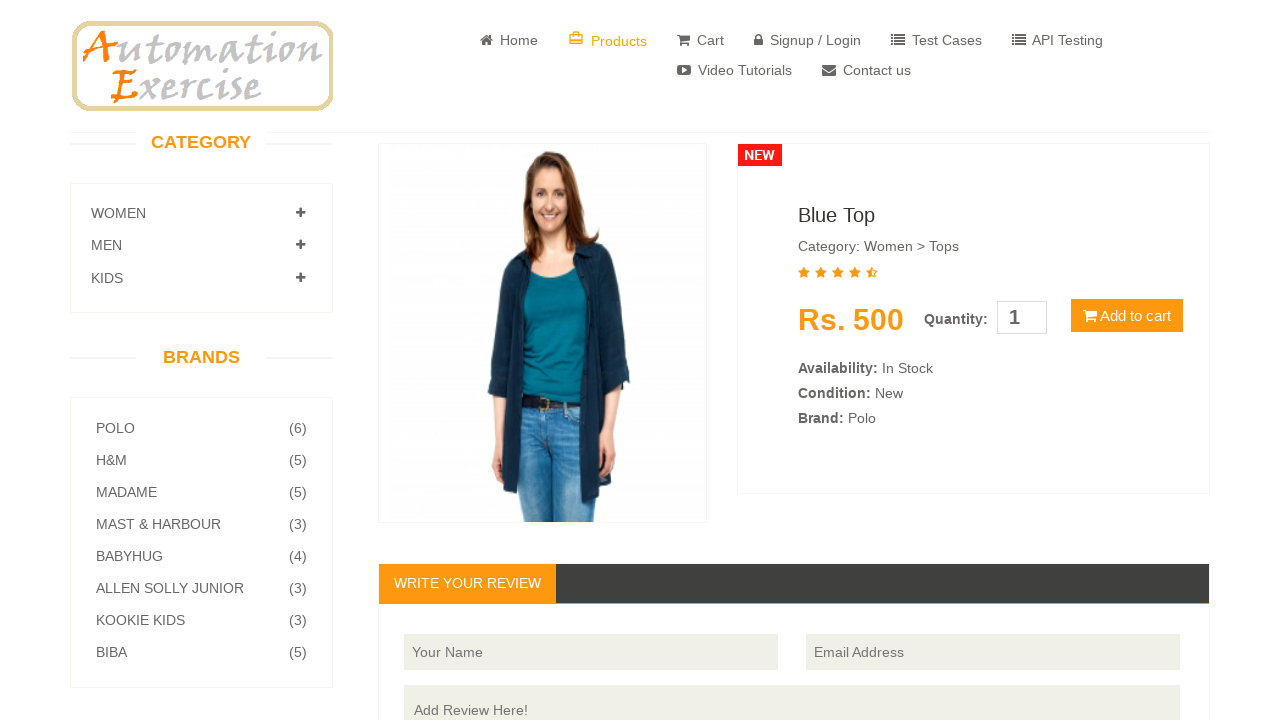

Verified condition information is visible
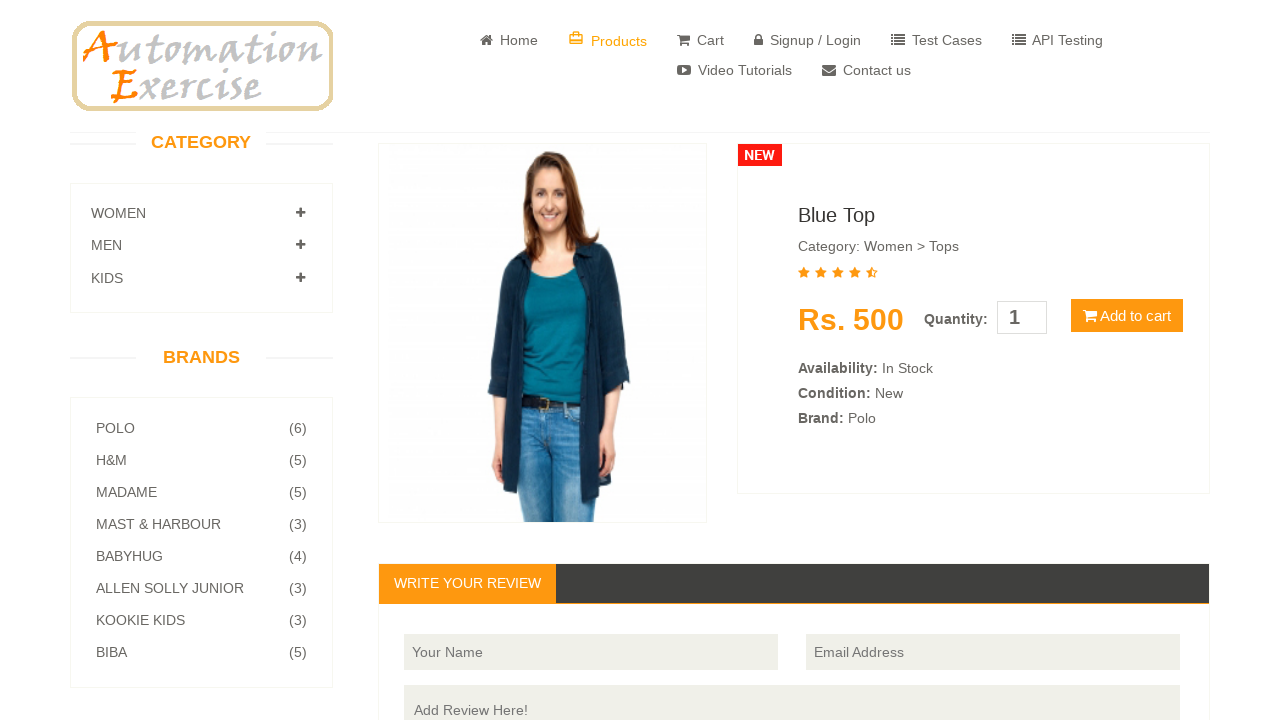

Verified brand information is visible
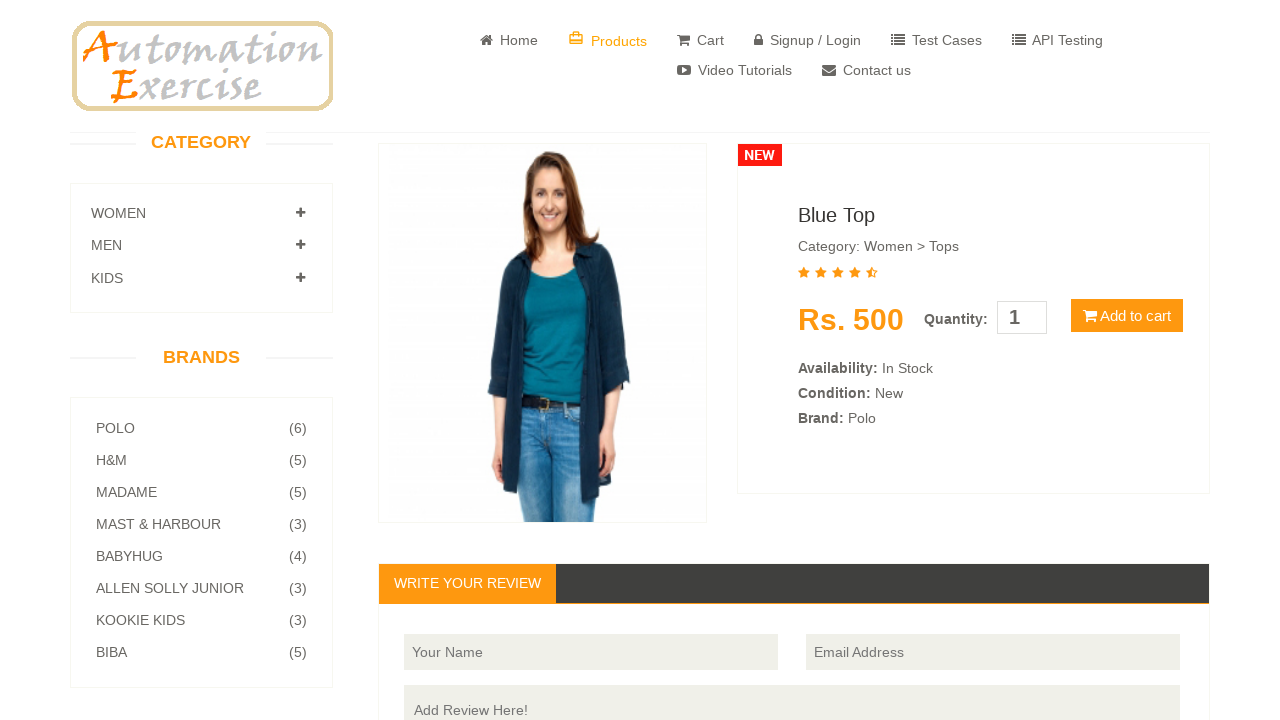

Verified quantity field is visible
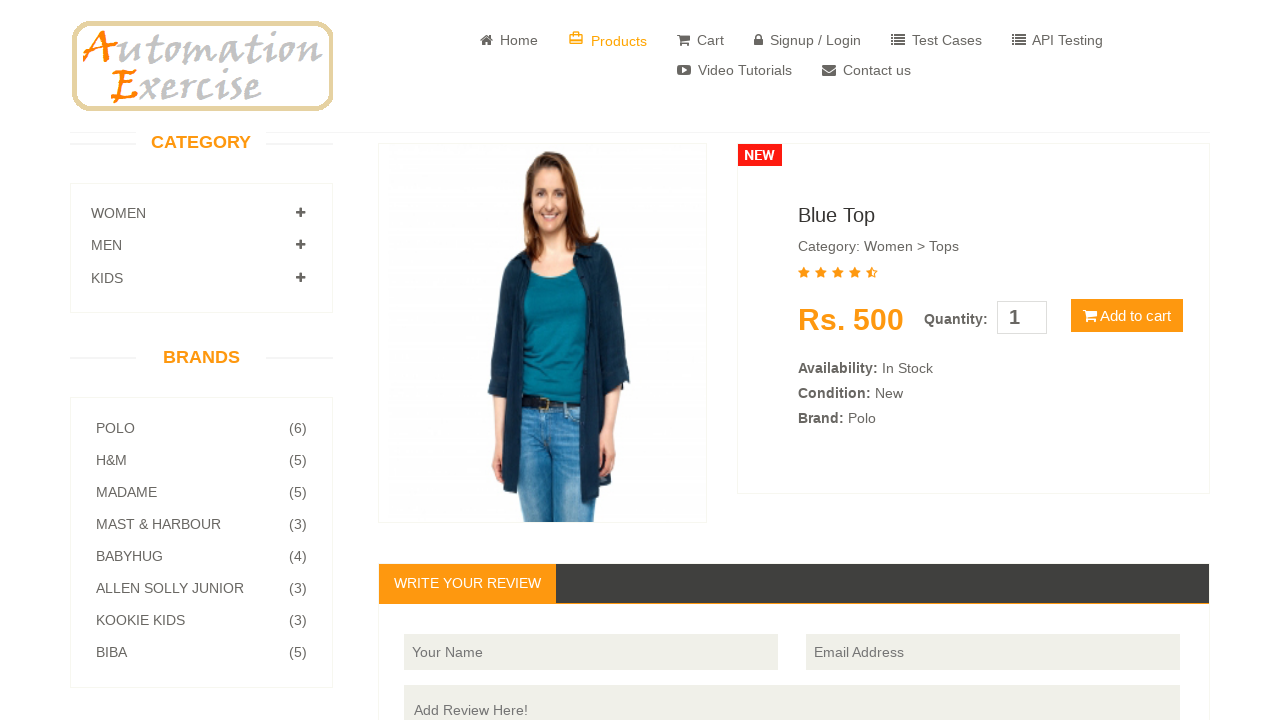

Verified Add to cart button is visible
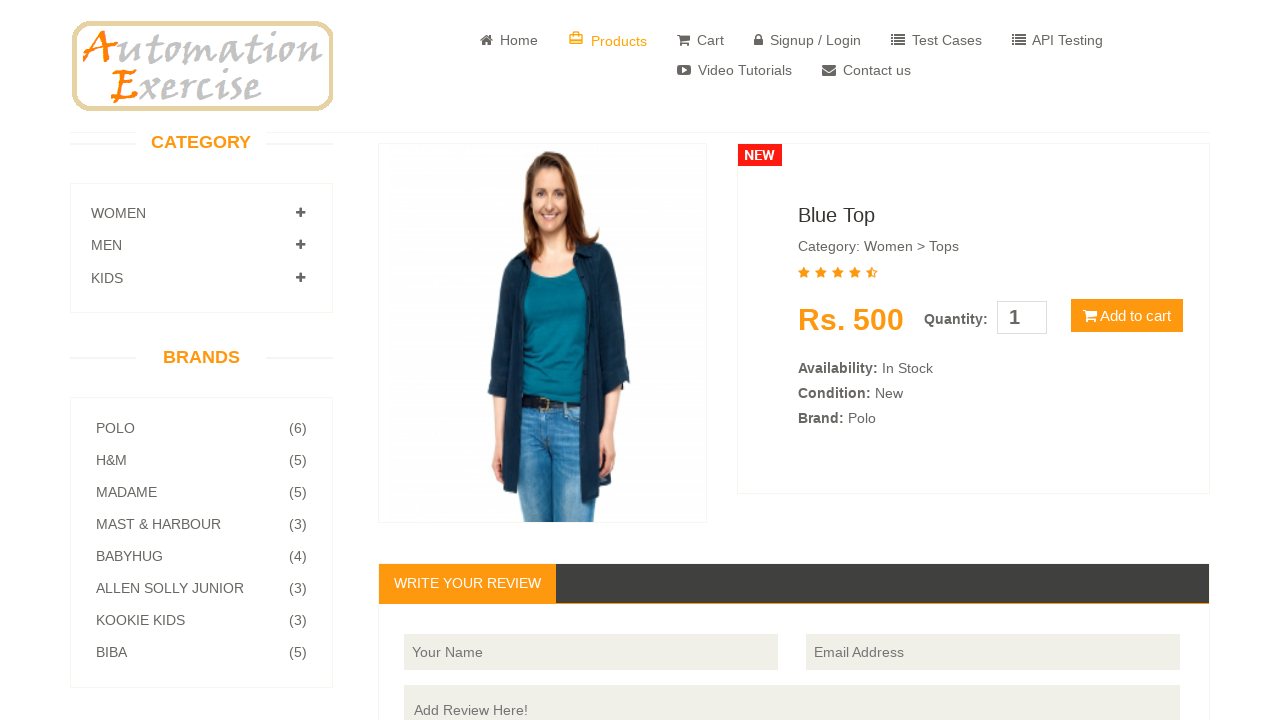

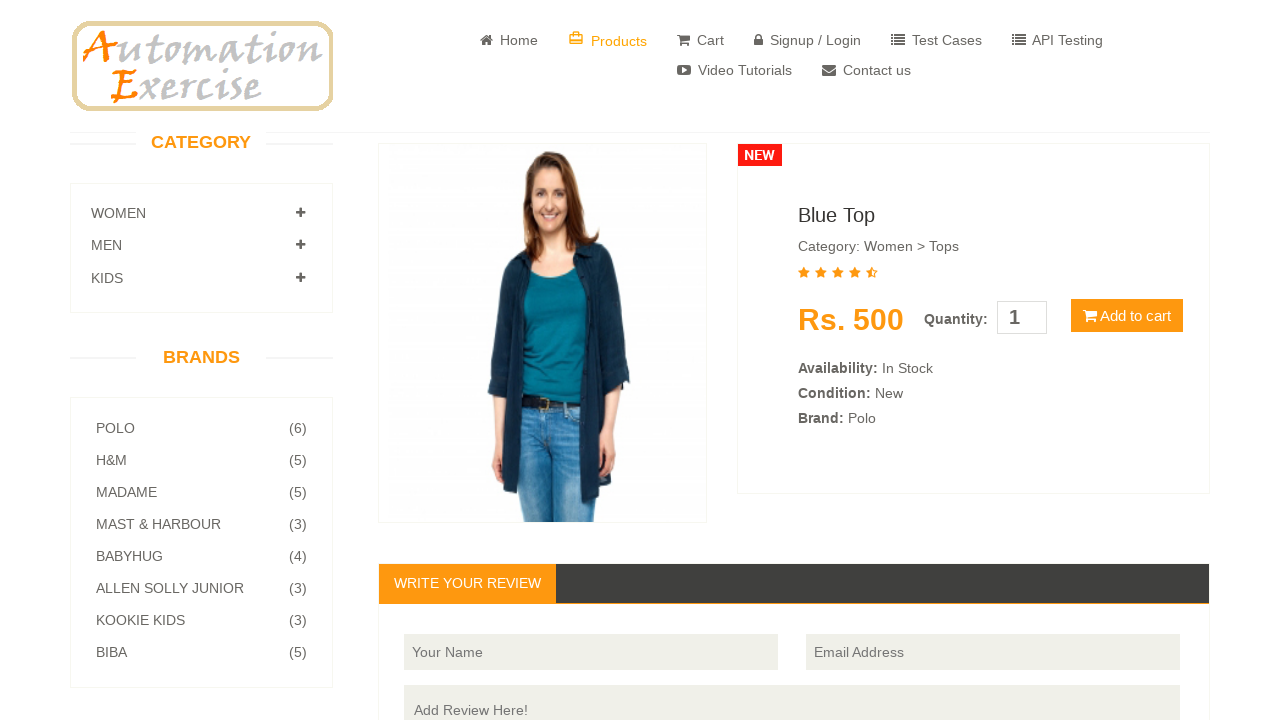